Tests interaction with dropdown and multiselect elements on a test page by locating and accessing the select options from both element types.

Starting URL: http://omayo.blogspot.com/

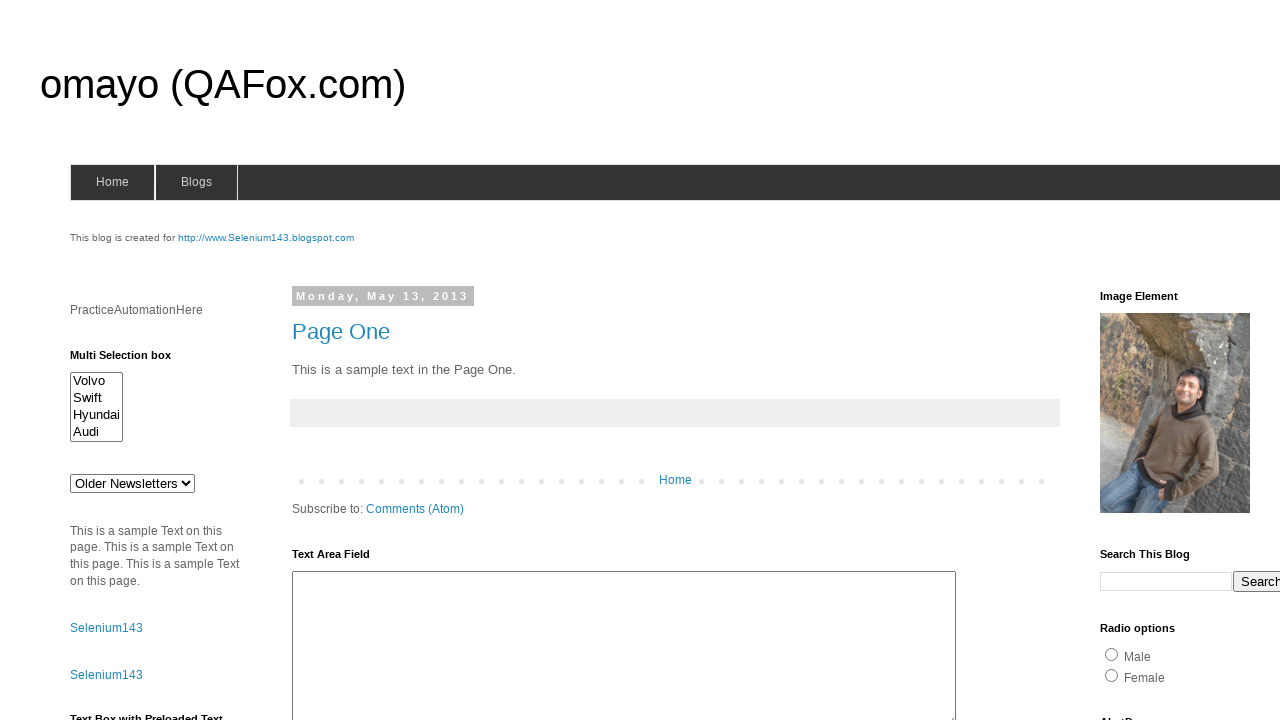

Located and waited for dropdown element #drop1
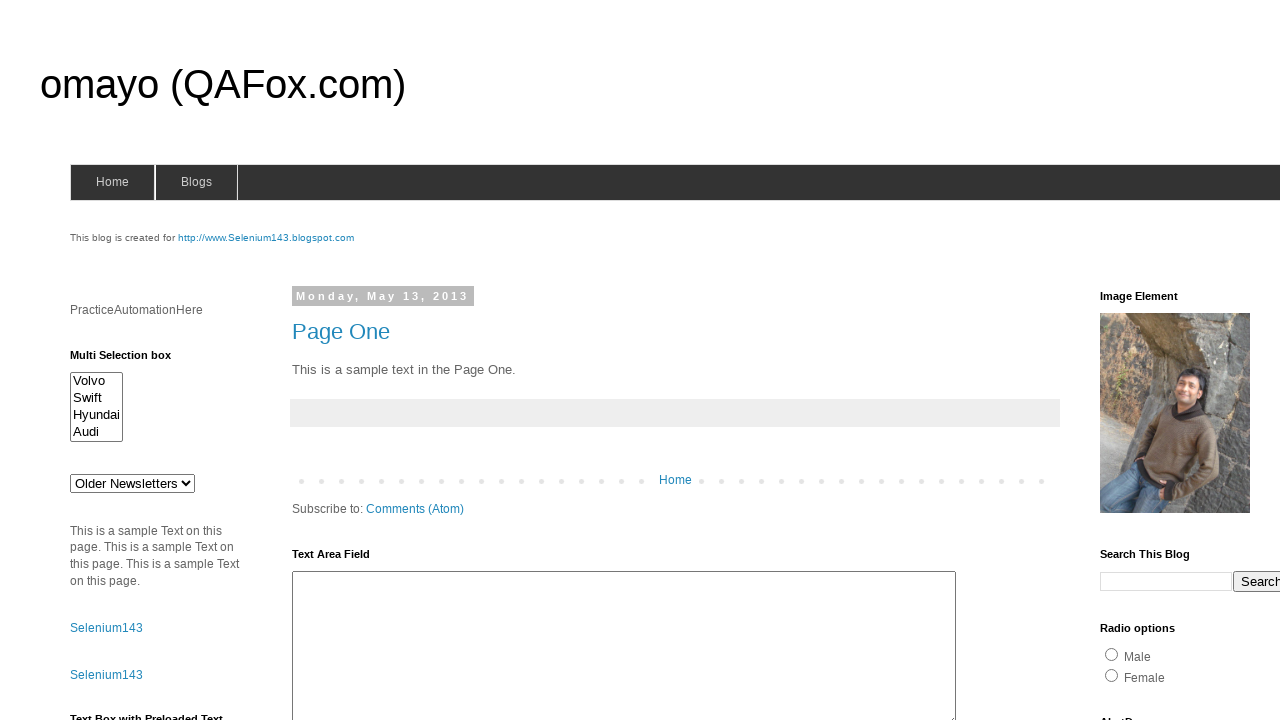

Clicked on dropdown element #drop1 at (132, 483) on #drop1
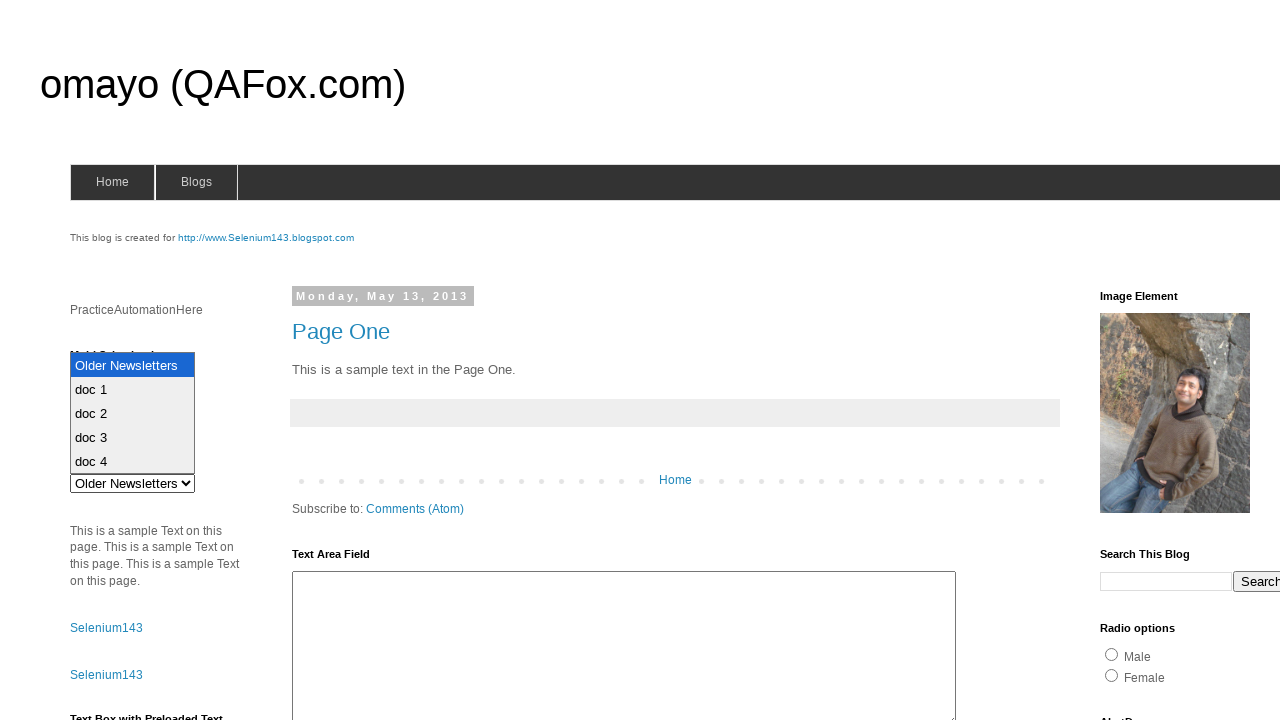

Located and waited for multiselect element #multiselect1
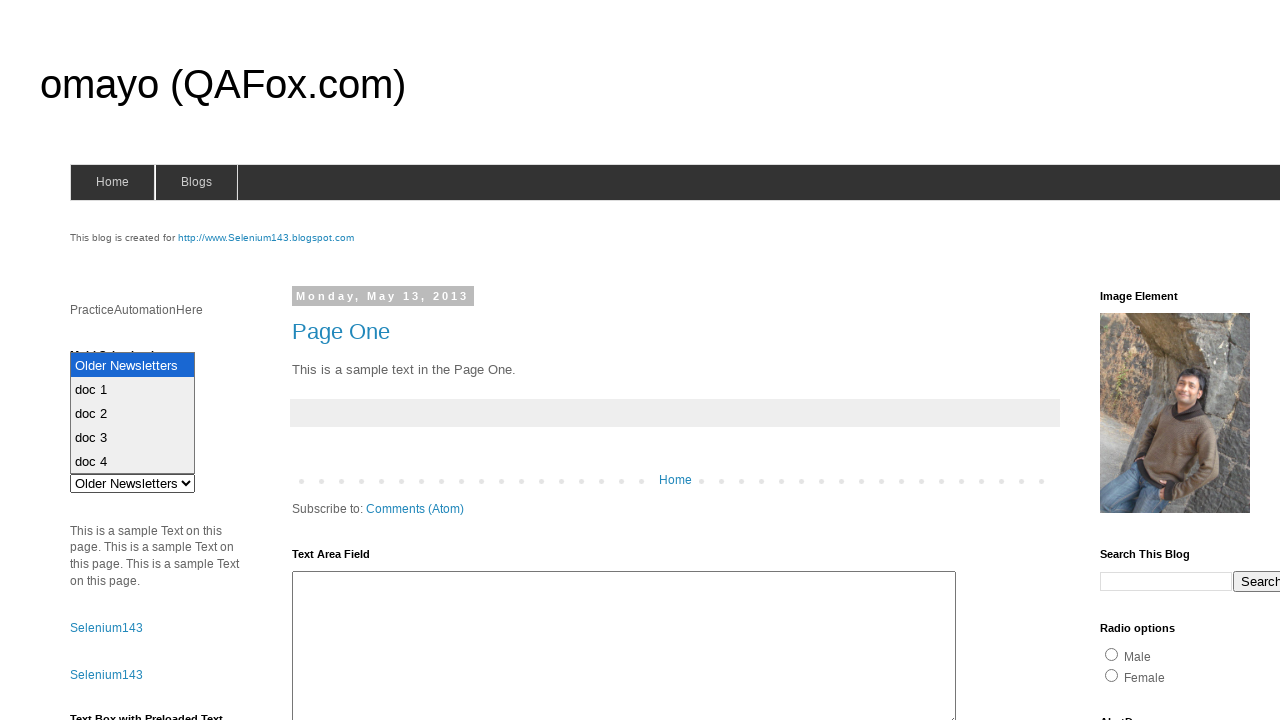

Clicked on multiselect element #multiselect1 at (96, 407) on #multiselect1
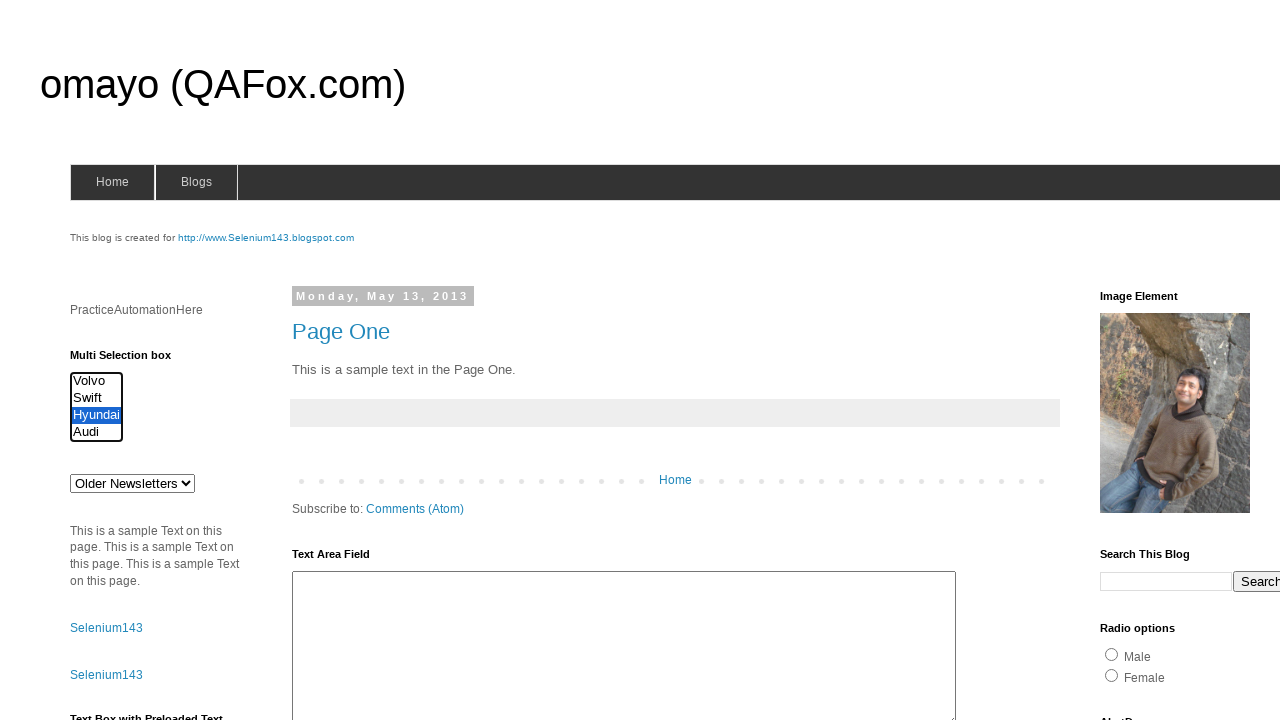

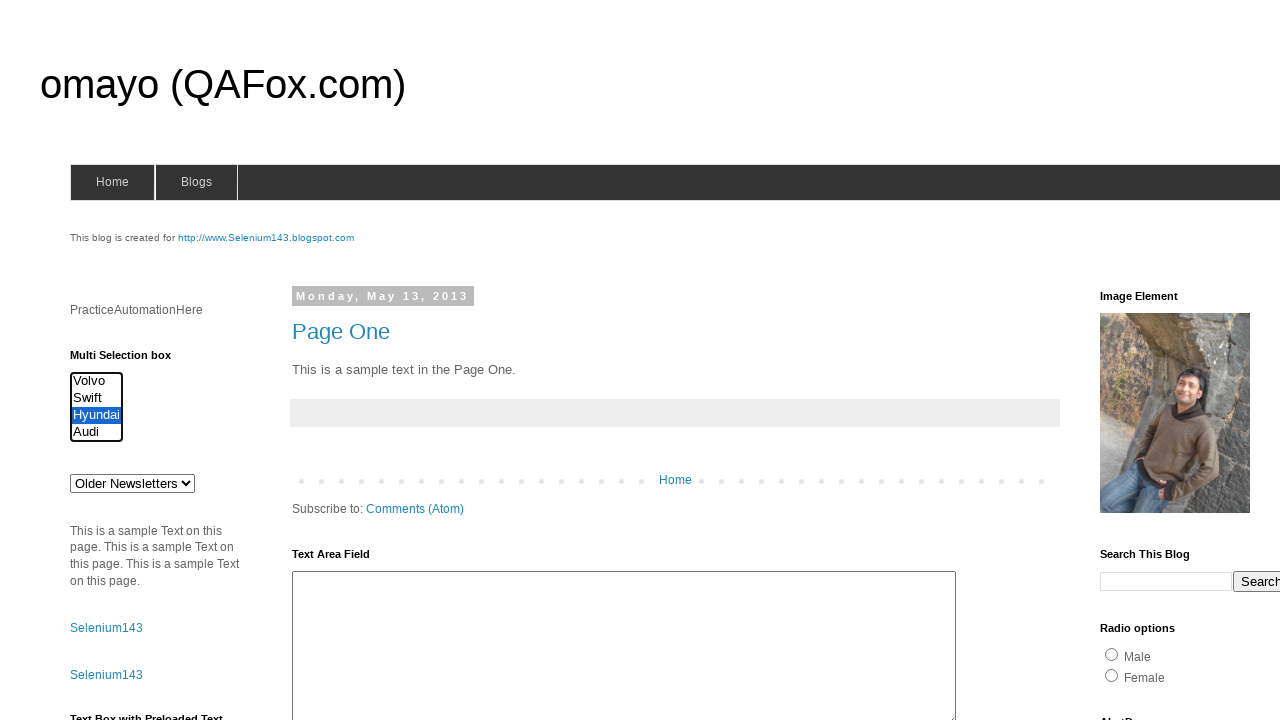